Tests accepting a JavaScript alert by clicking the first alert button, accepting the alert, and verifying the result message

Starting URL: https://the-internet.herokuapp.com/javascript_alerts

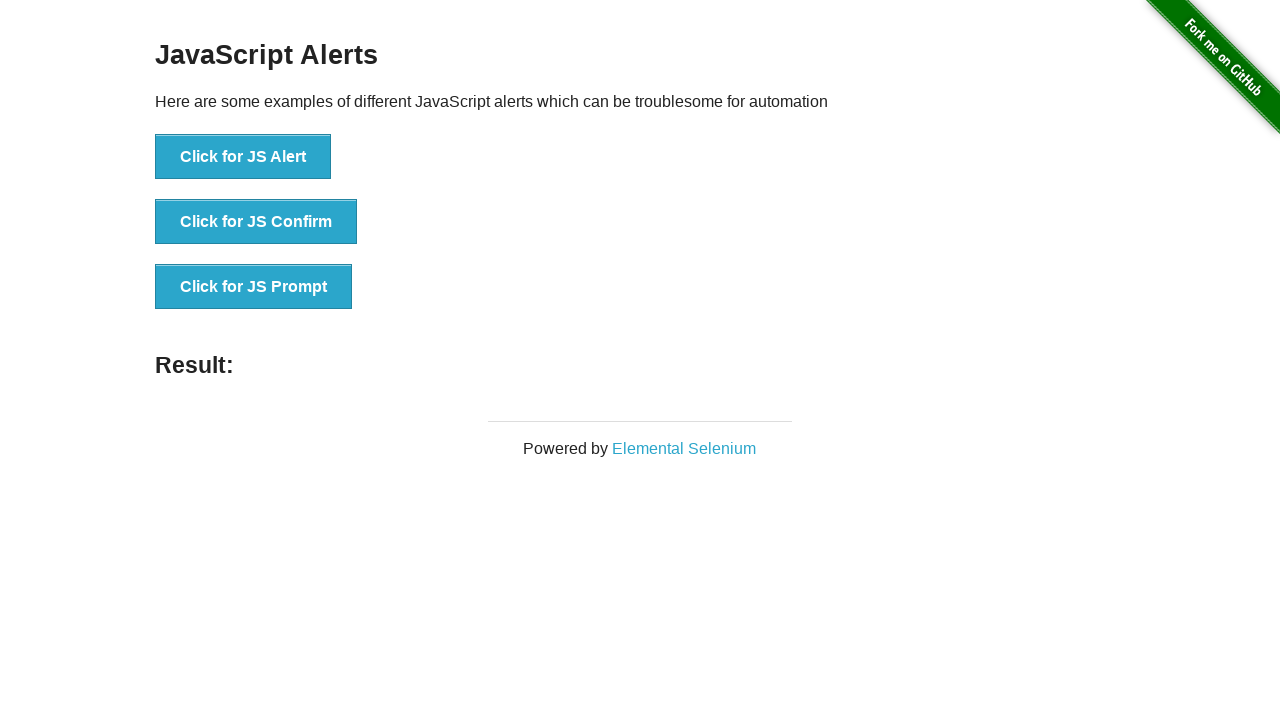

Clicked the first alert button to trigger JavaScript alert at (243, 157) on button[onclick='jsAlert()']
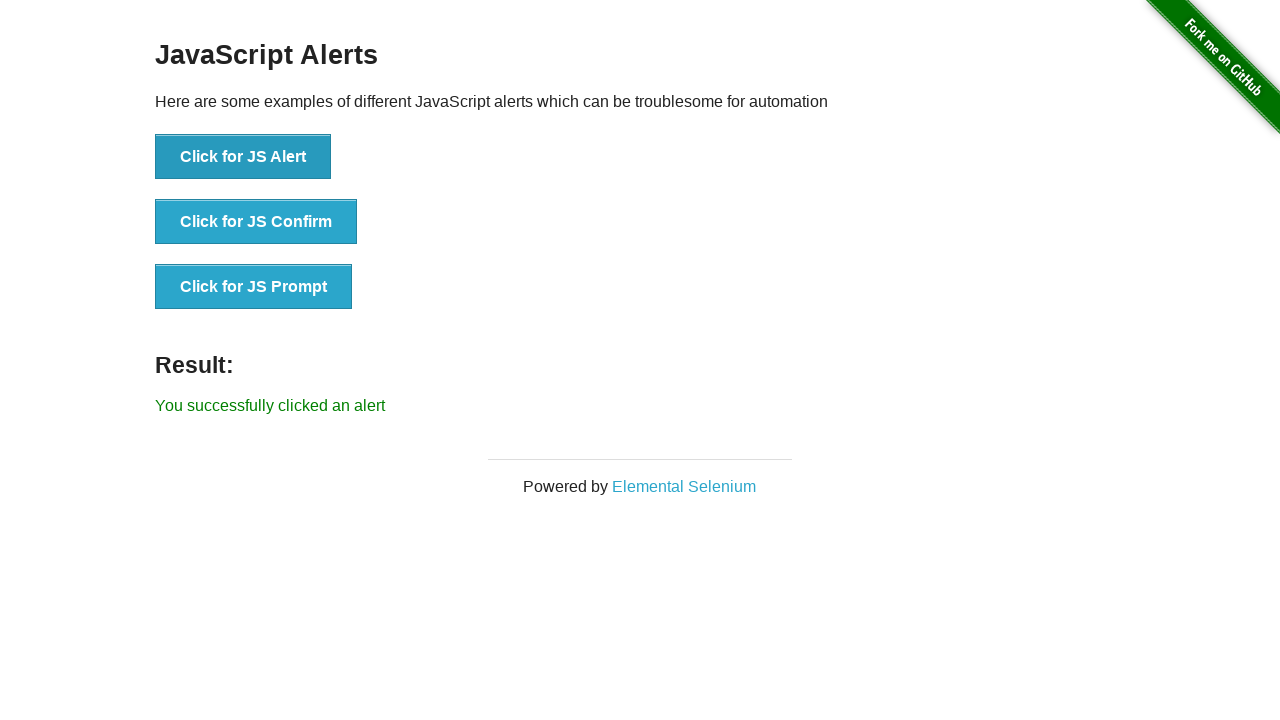

Set up dialog handler to accept the alert
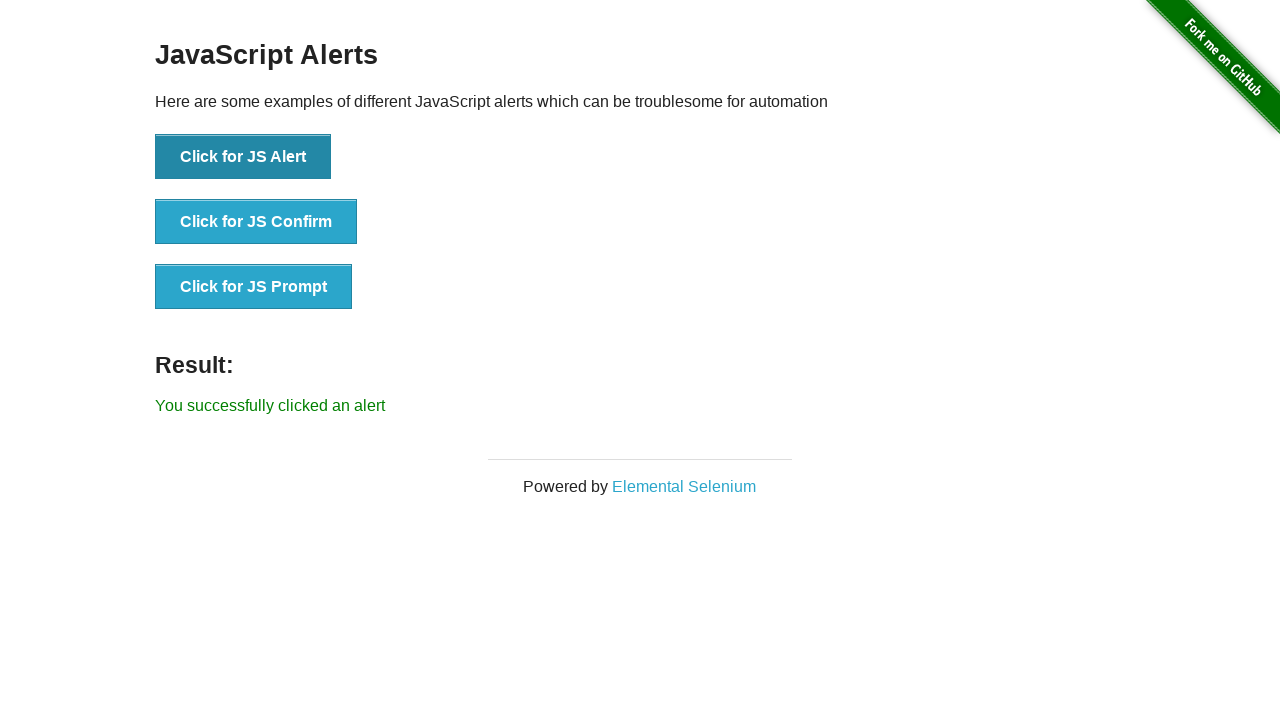

Result message element appeared after accepting alert
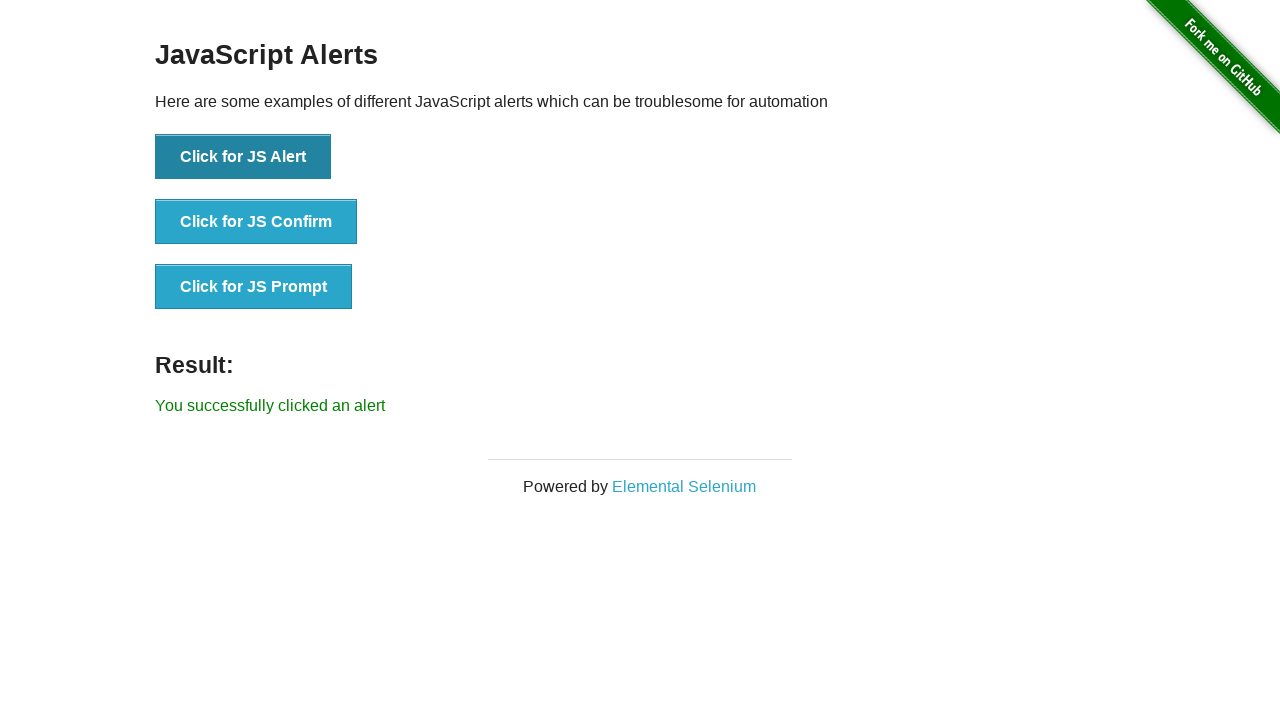

Retrieved result text content
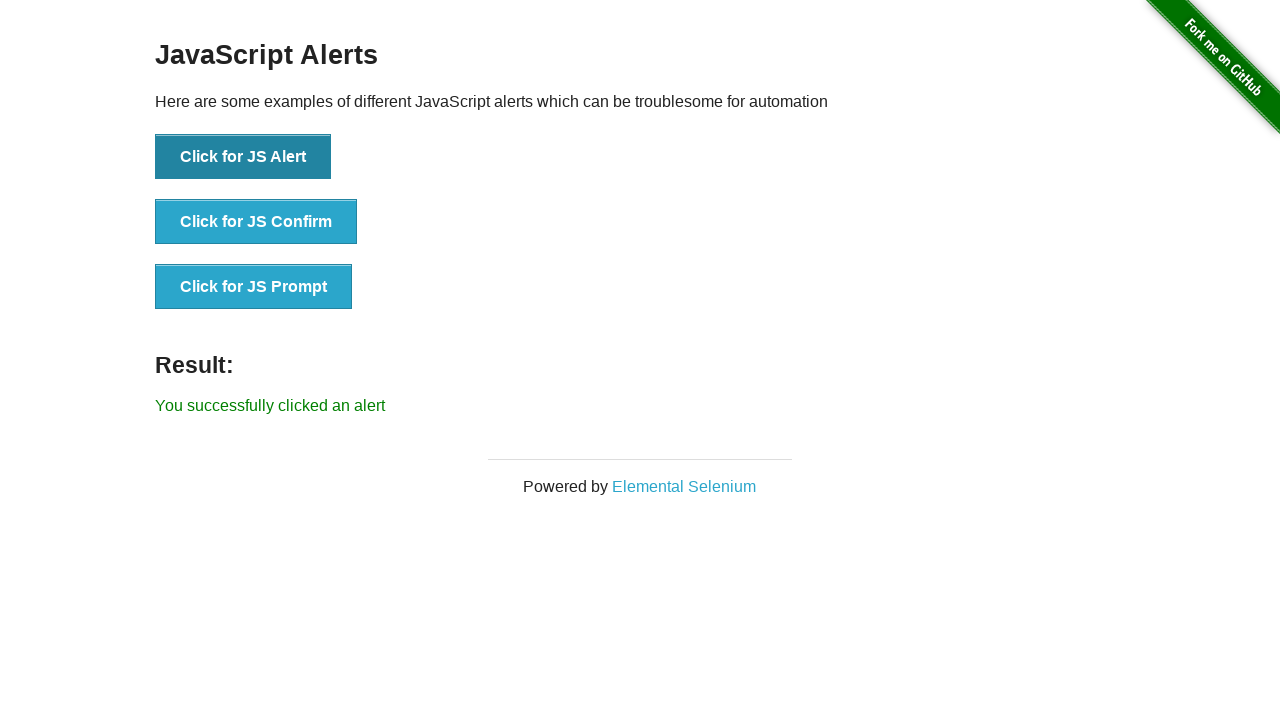

Verified result message matches expected text 'You successfully clicked an alert'
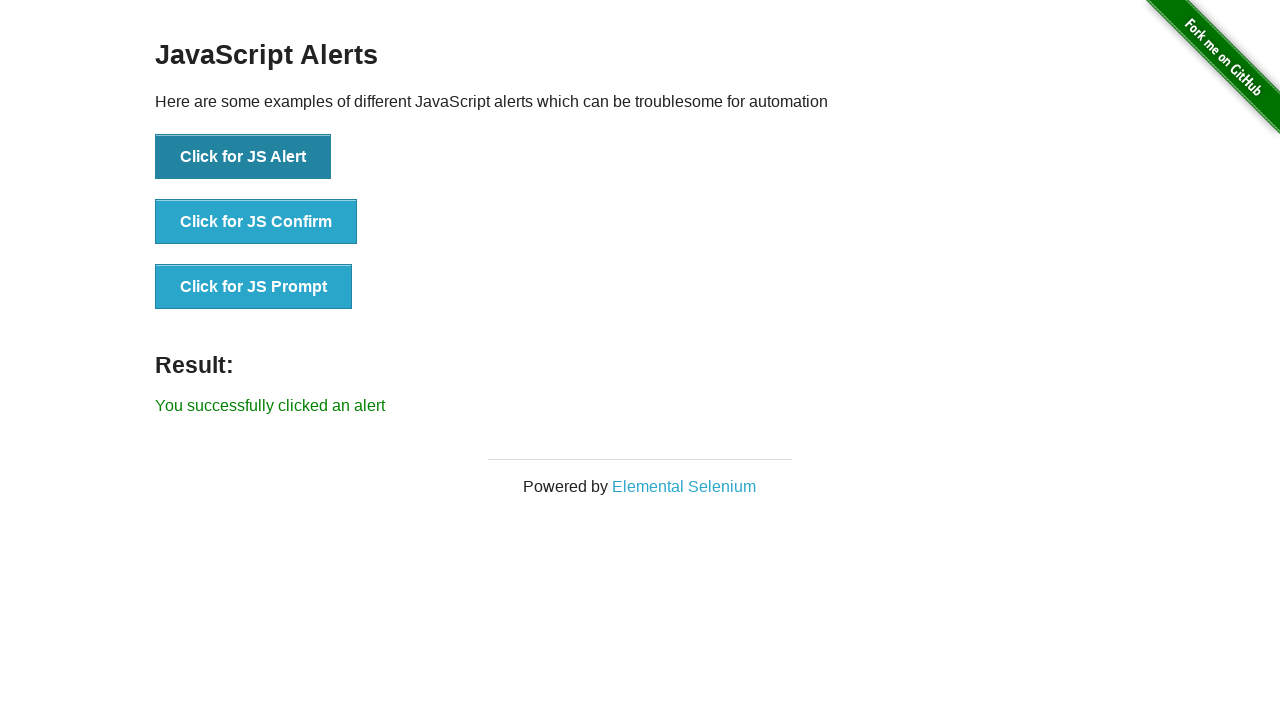

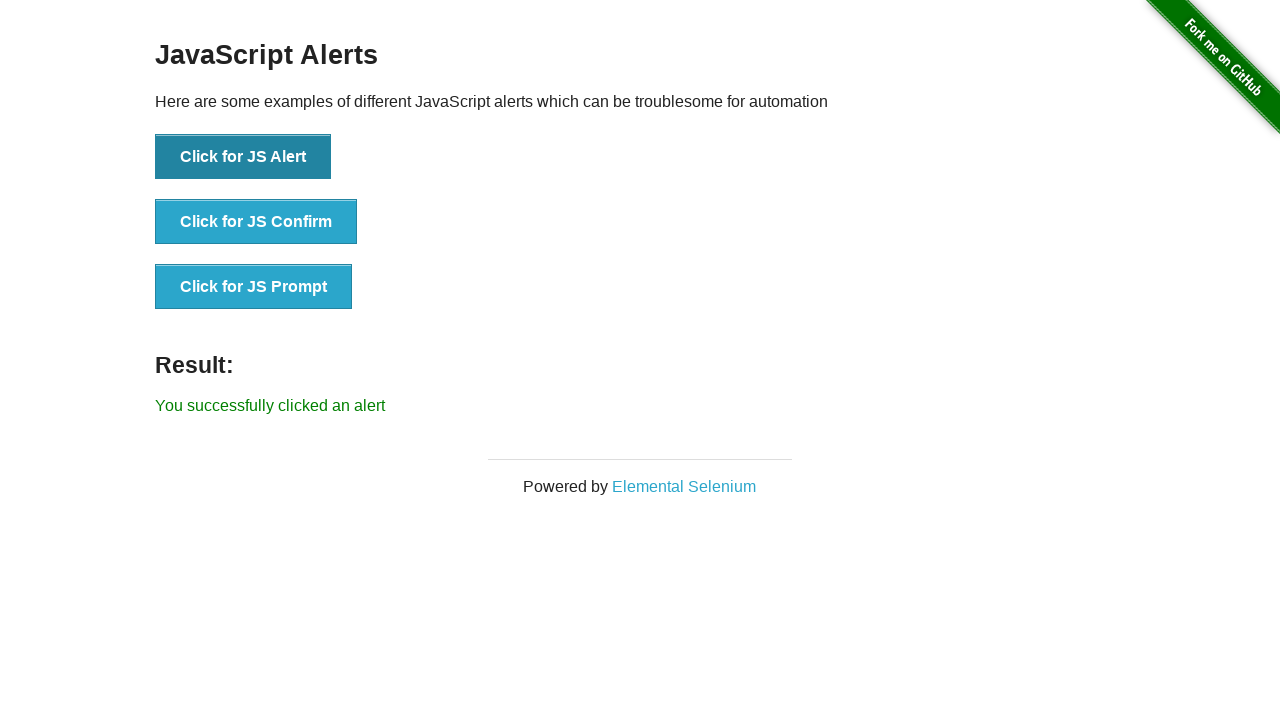